Tests form filling functionality by entering username, email, and password into input fields on a testing website

Starting URL: https://thetestingworld.com/testings/

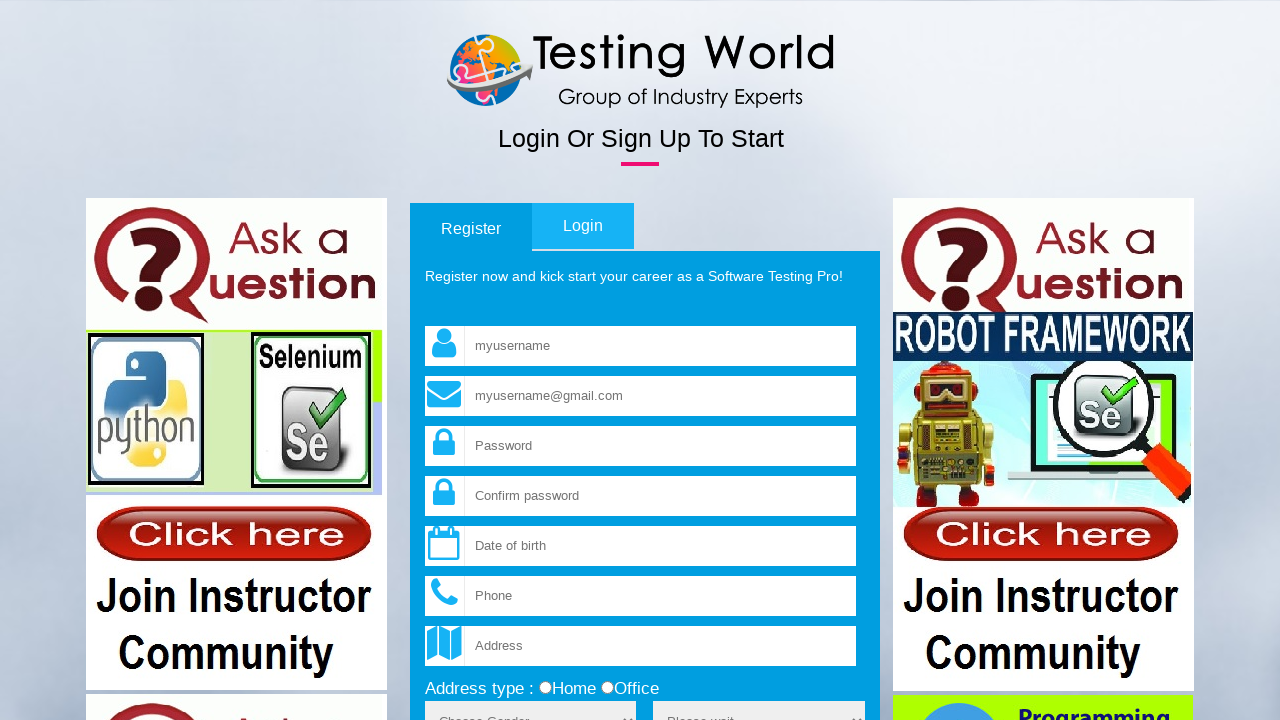

Filled username field with 'Yasin' on input[name='fld_username']
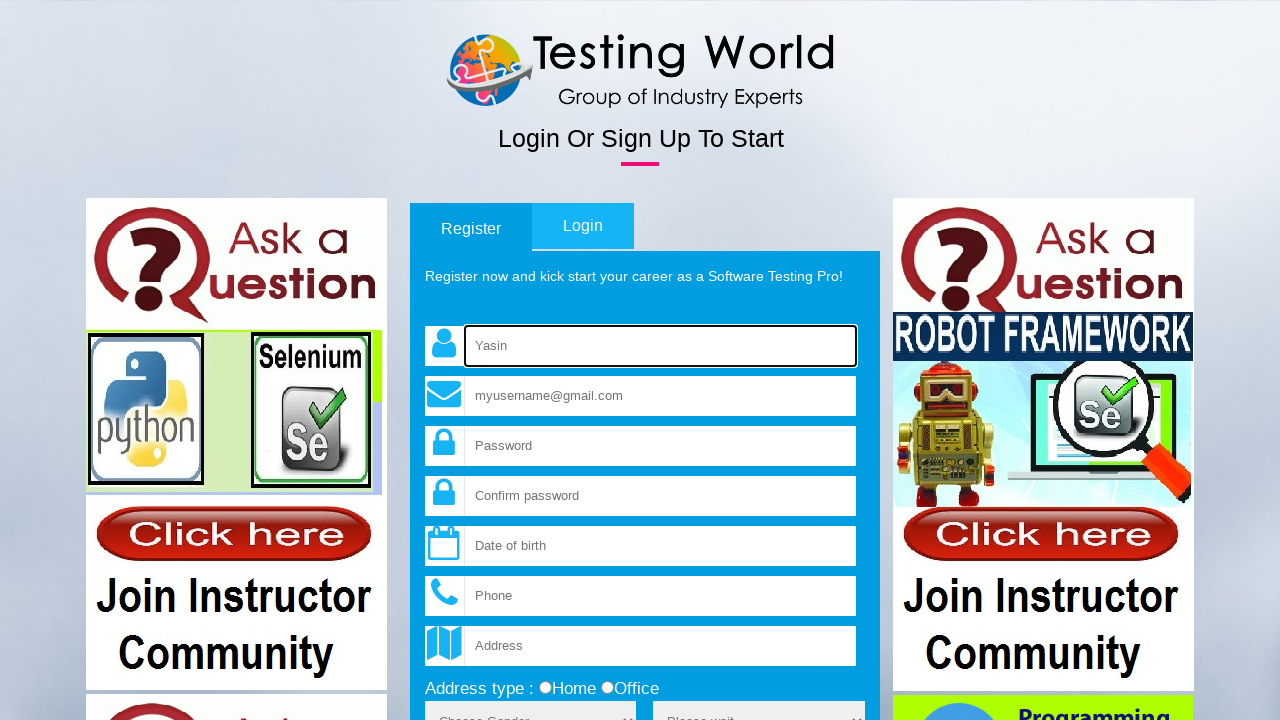

Filled email field with 'yasinyazkan@test.com' on input[name='fld_email']
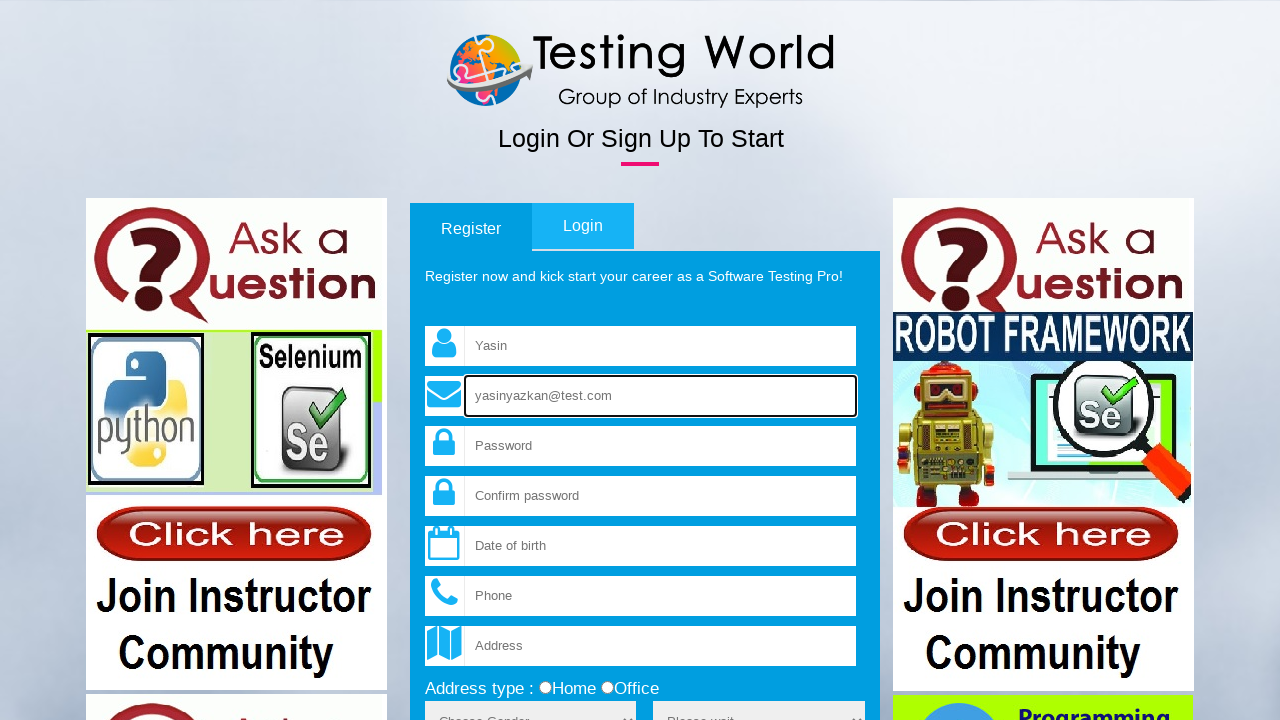

Filled password field with 'tatAa123!' on input[name='fld_password']
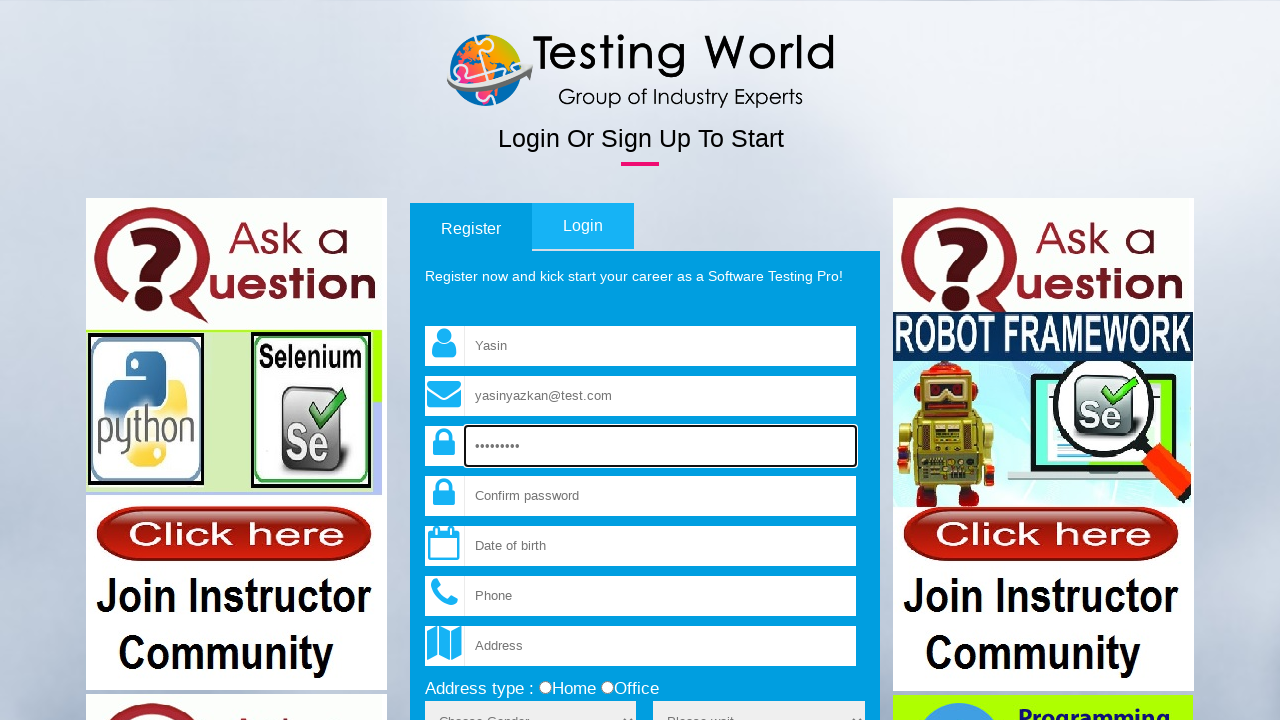

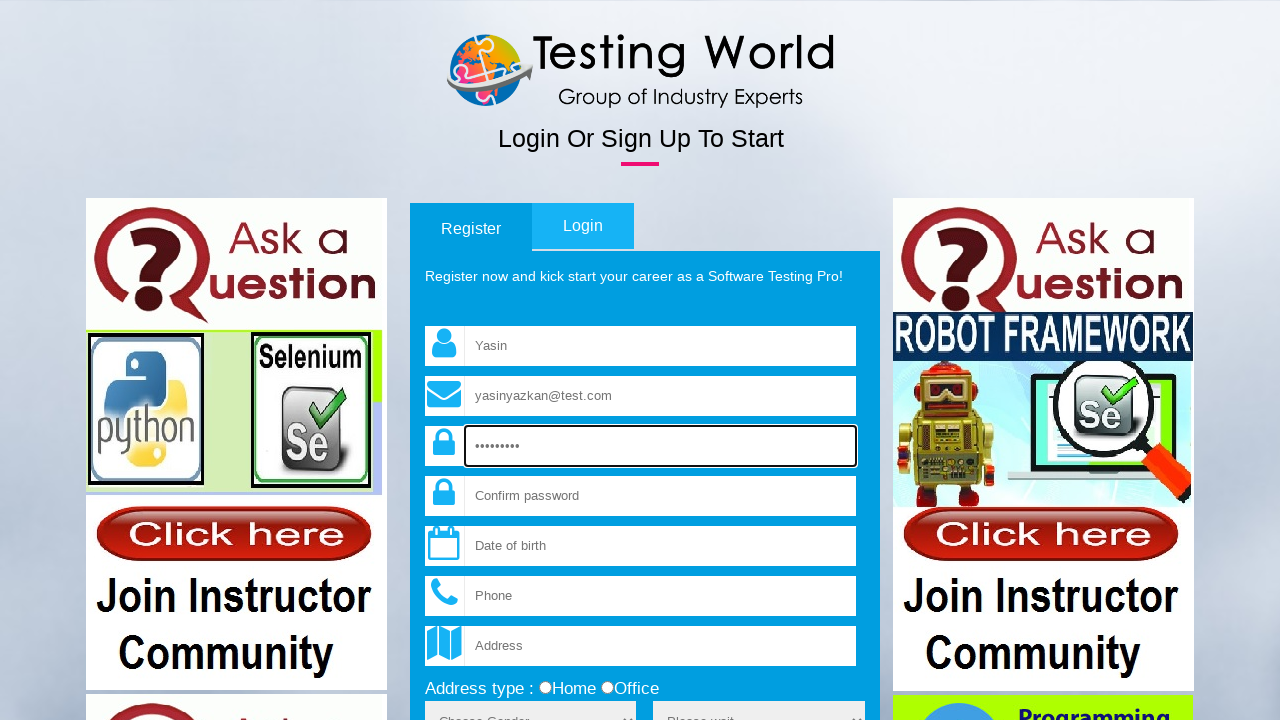